Tests application behavior when network requests containing "GetBook" fail by intercepting and aborting those requests, then navigating to the library page.

Starting URL: https://rahulshettyacademy.com/angularAppdemo/

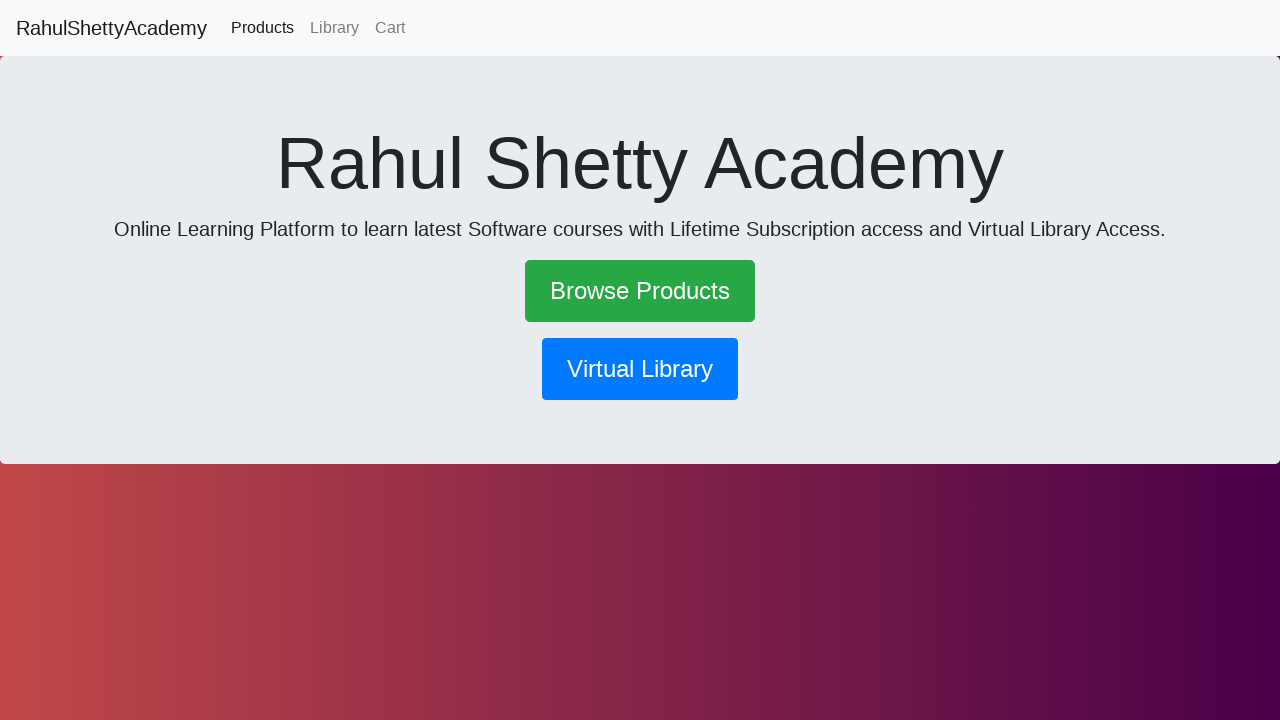

Set up route interception to abort requests containing 'GetBook'
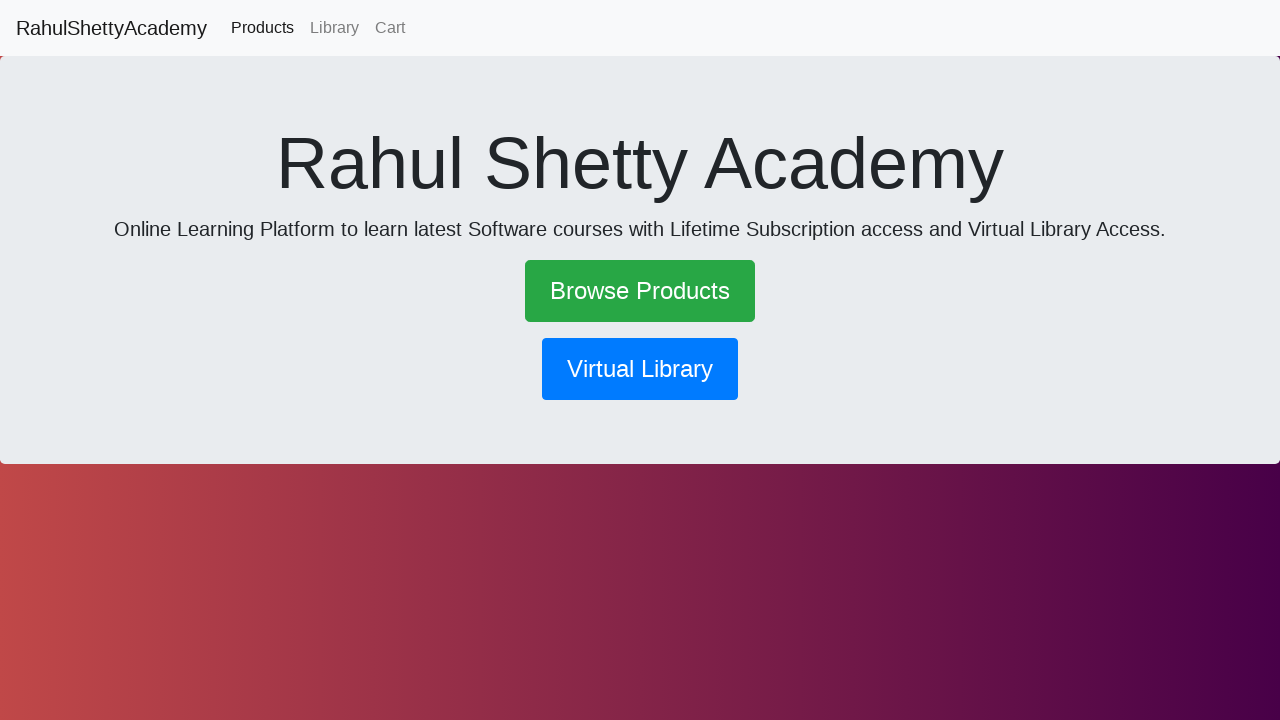

Clicked the library button to navigate to library page at (640, 369) on button[routerlink*='library']
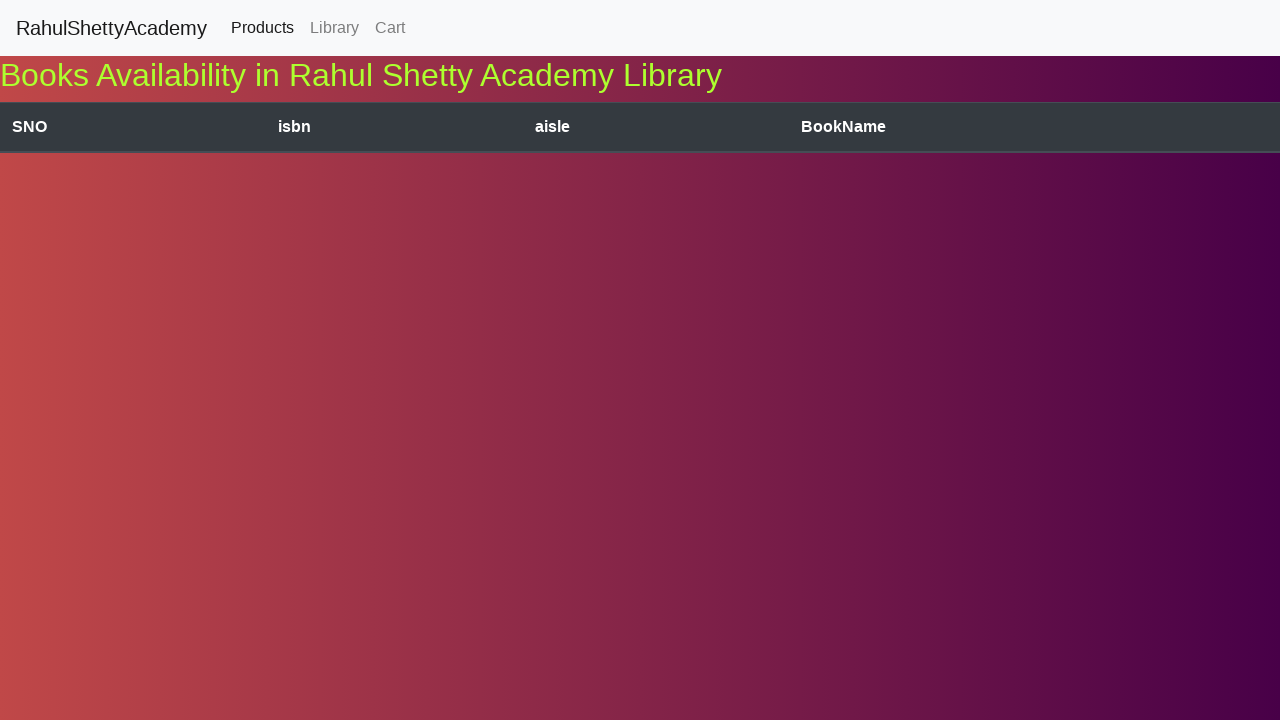

Waited 2 seconds for page to process failed GetBook request
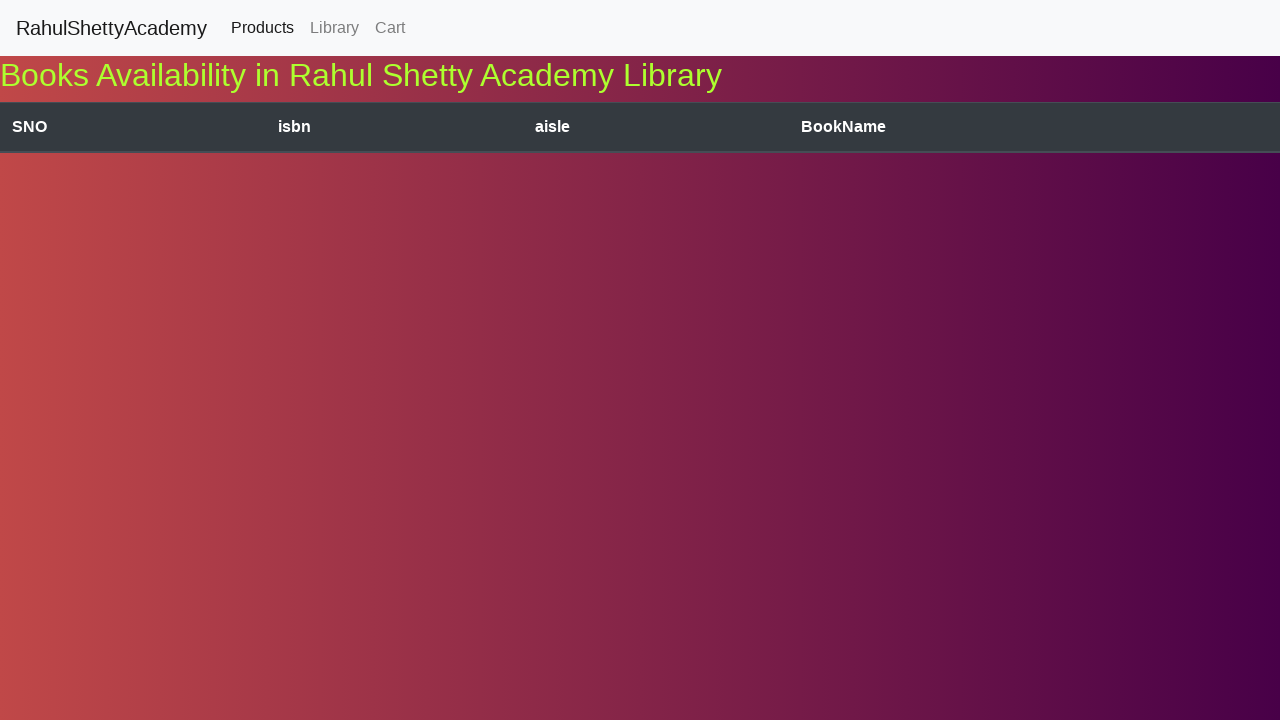

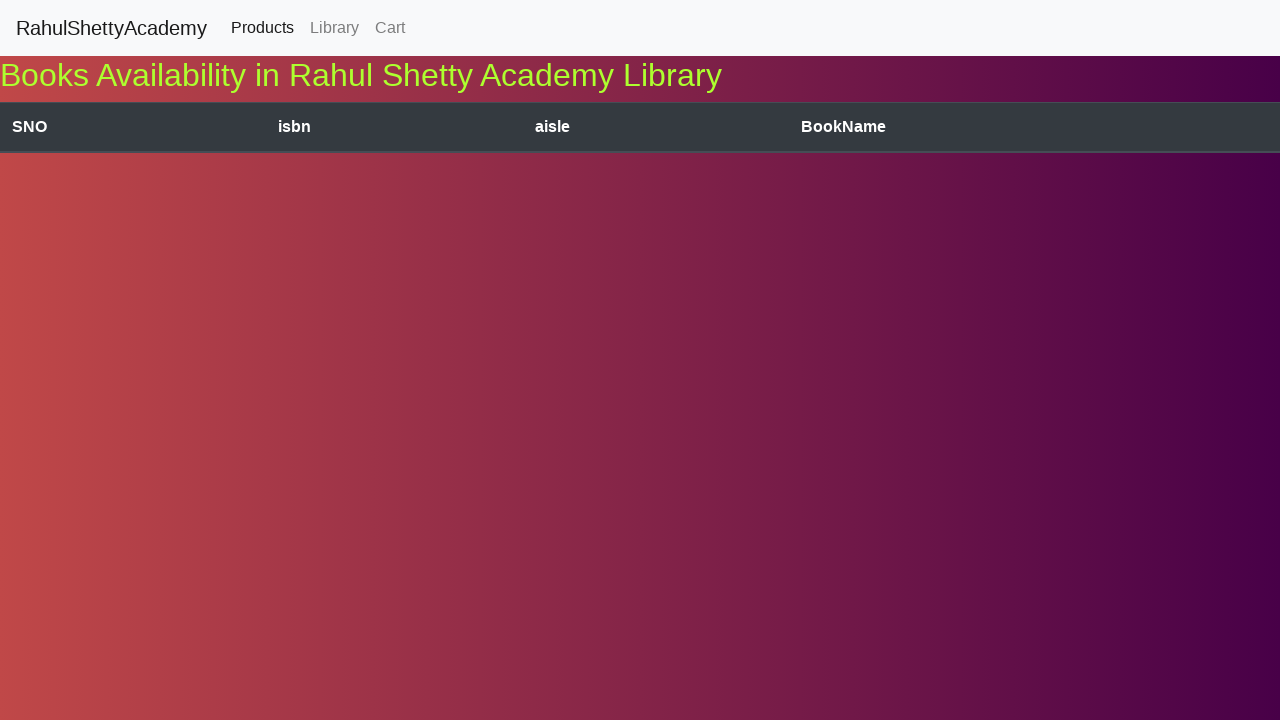